Tests that todo data persists after page reload, including completed state

Starting URL: https://demo.playwright.dev/todomvc

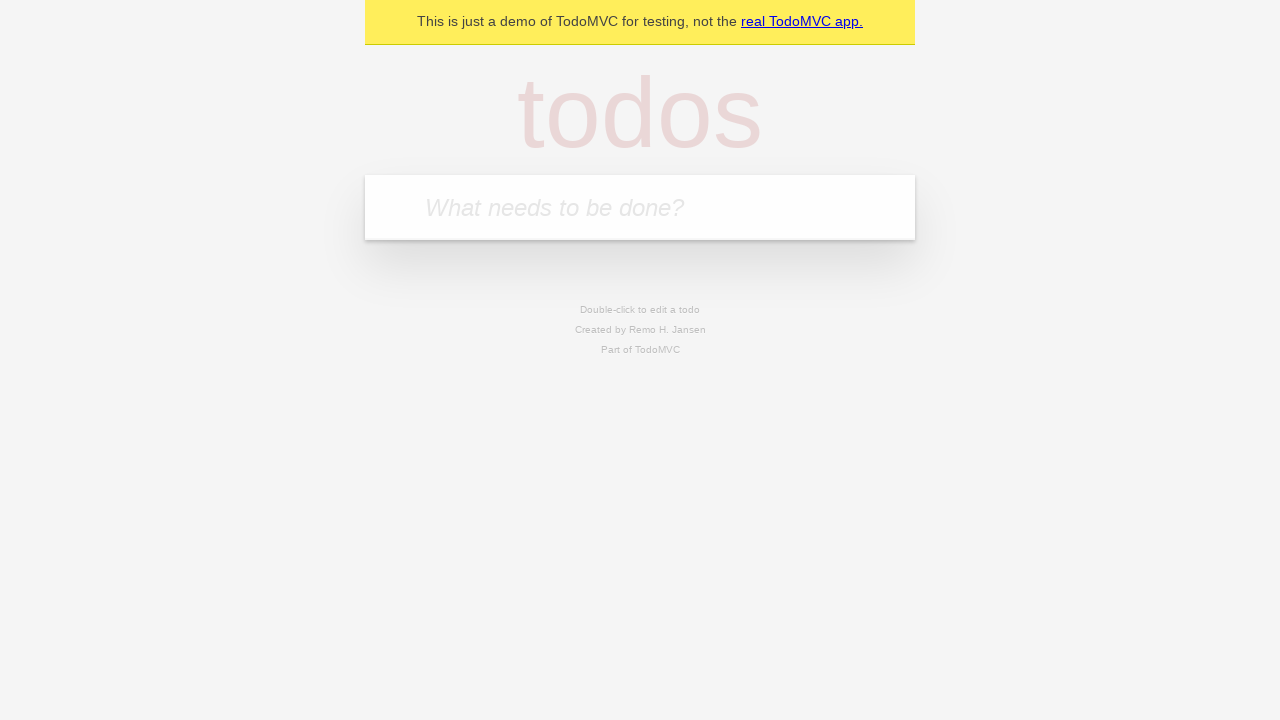

Located the 'What needs to be done?' input field
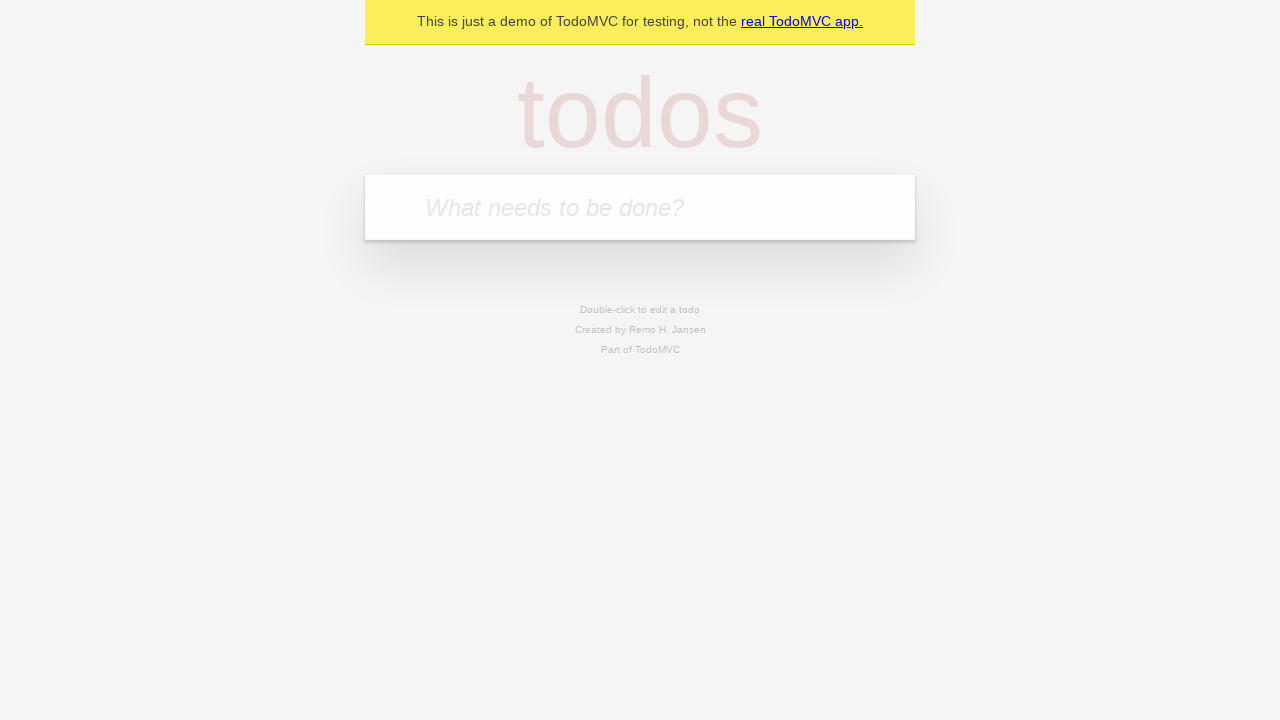

Filled first todo with 'buy some cheese' on internal:attr=[placeholder="What needs to be done?"i]
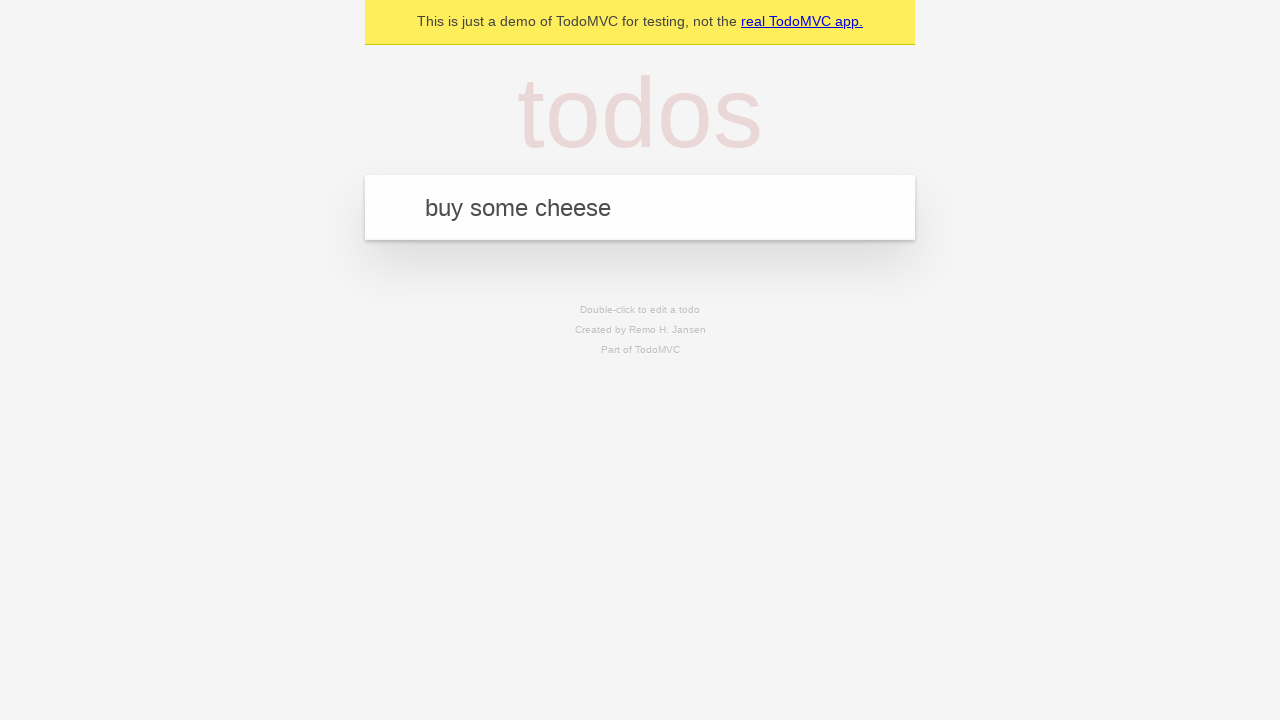

Pressed Enter to create first todo on internal:attr=[placeholder="What needs to be done?"i]
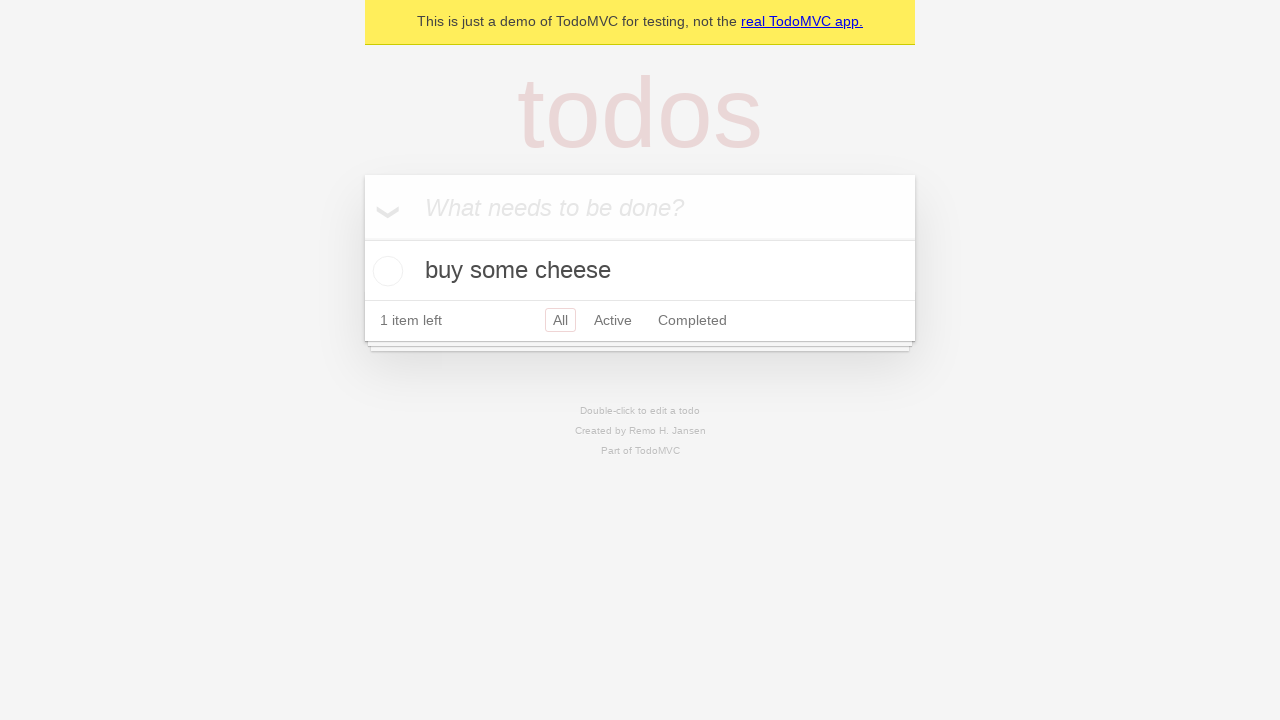

Filled second todo with 'feed the cat' on internal:attr=[placeholder="What needs to be done?"i]
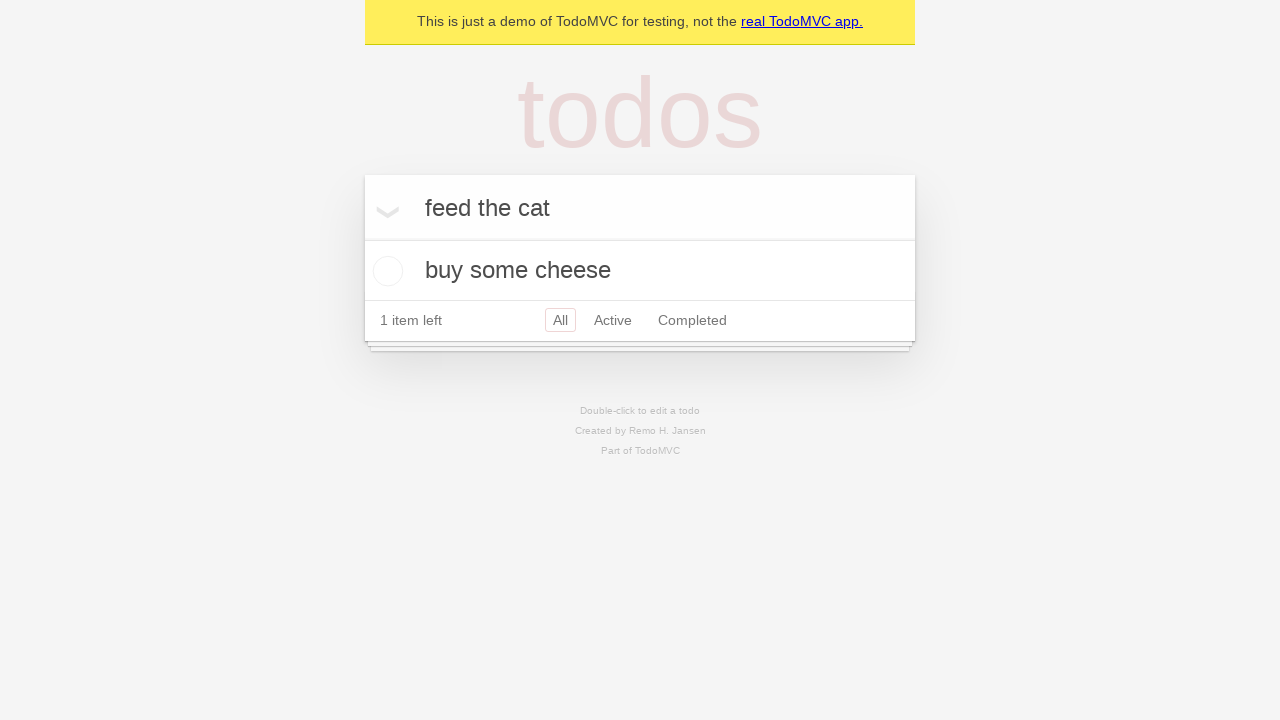

Pressed Enter to create second todo on internal:attr=[placeholder="What needs to be done?"i]
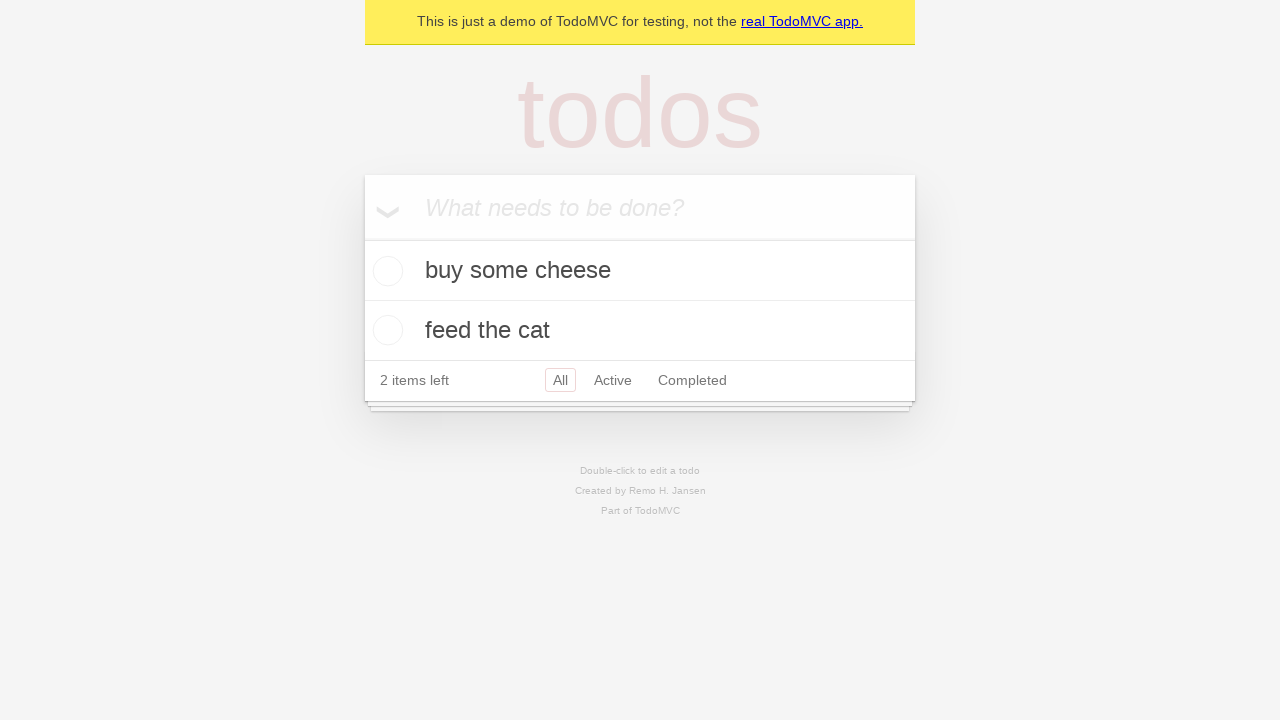

Waited for second todo item to appear
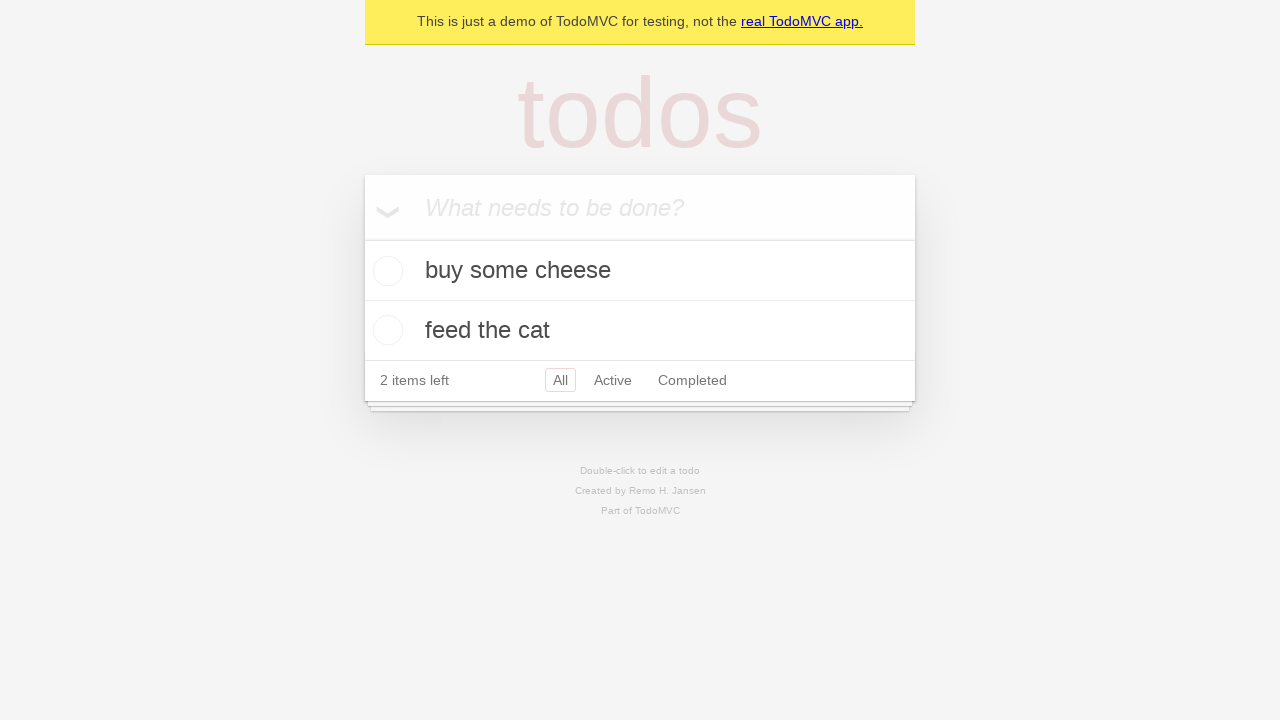

Located all todo items
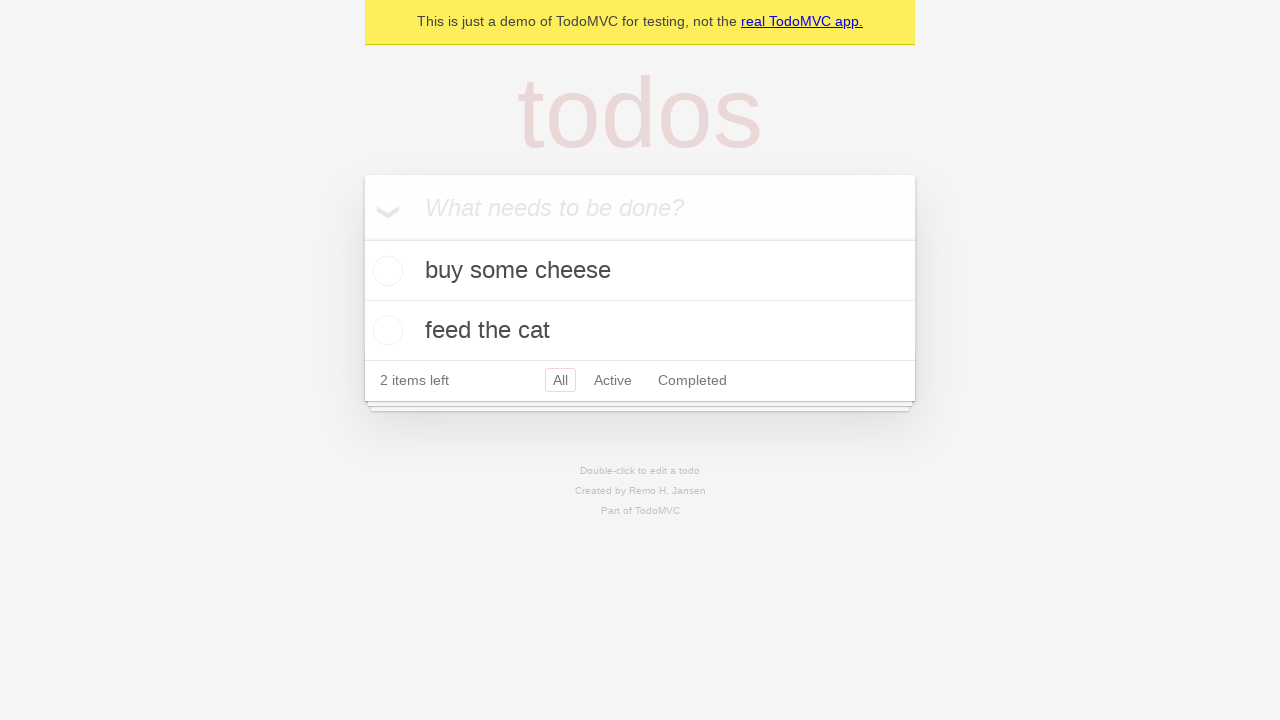

Located checkbox for first todo
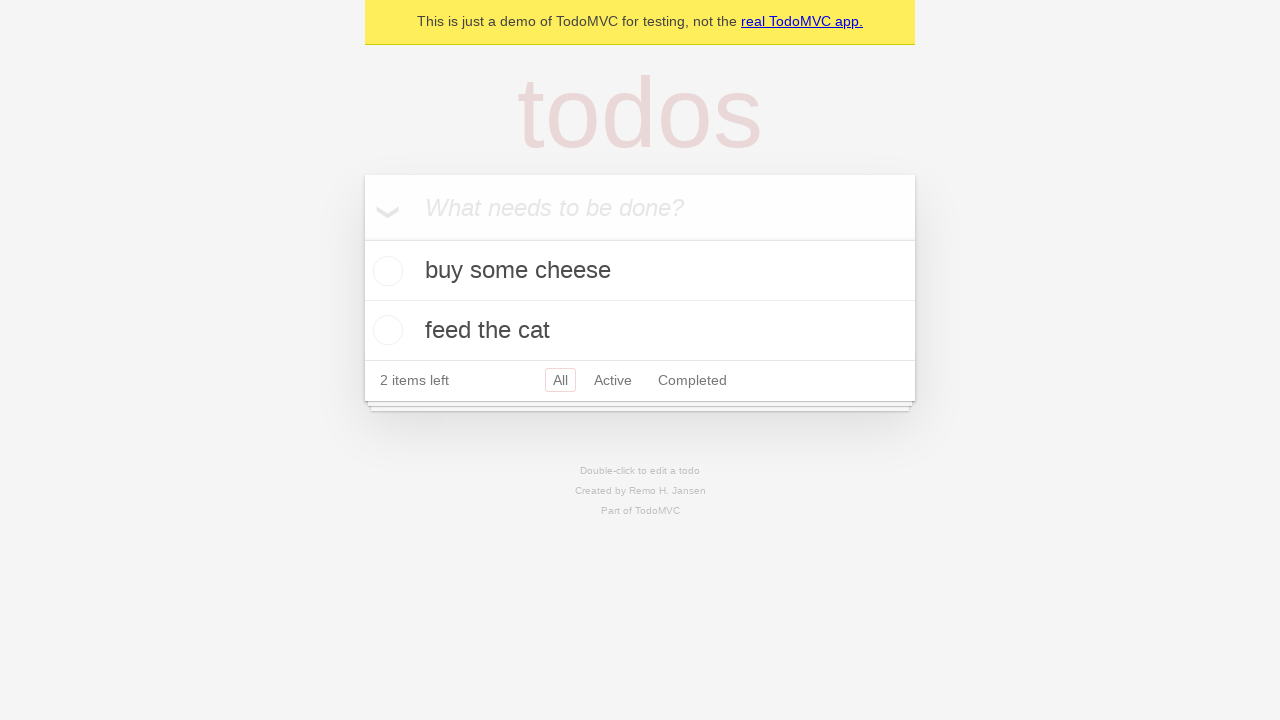

Checked the first todo item at (385, 271) on internal:testid=[data-testid="todo-item"s] >> nth=0 >> internal:role=checkbox
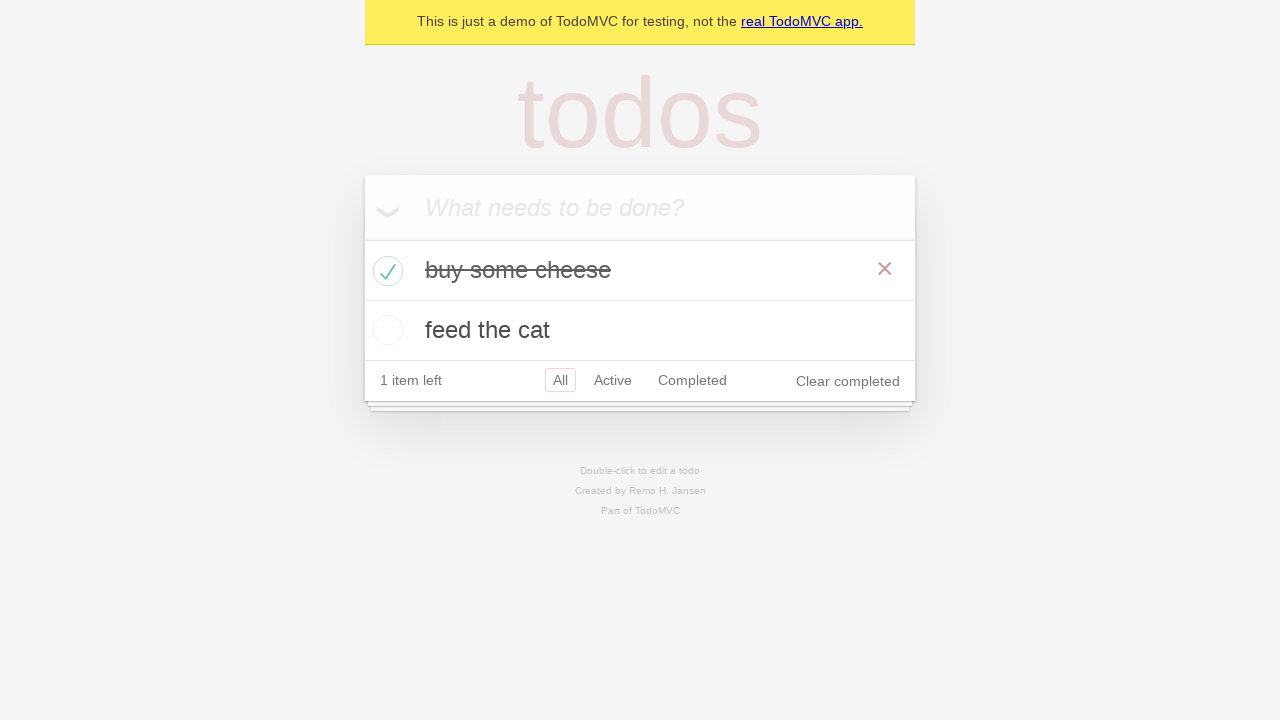

Reloaded the page to test data persistence
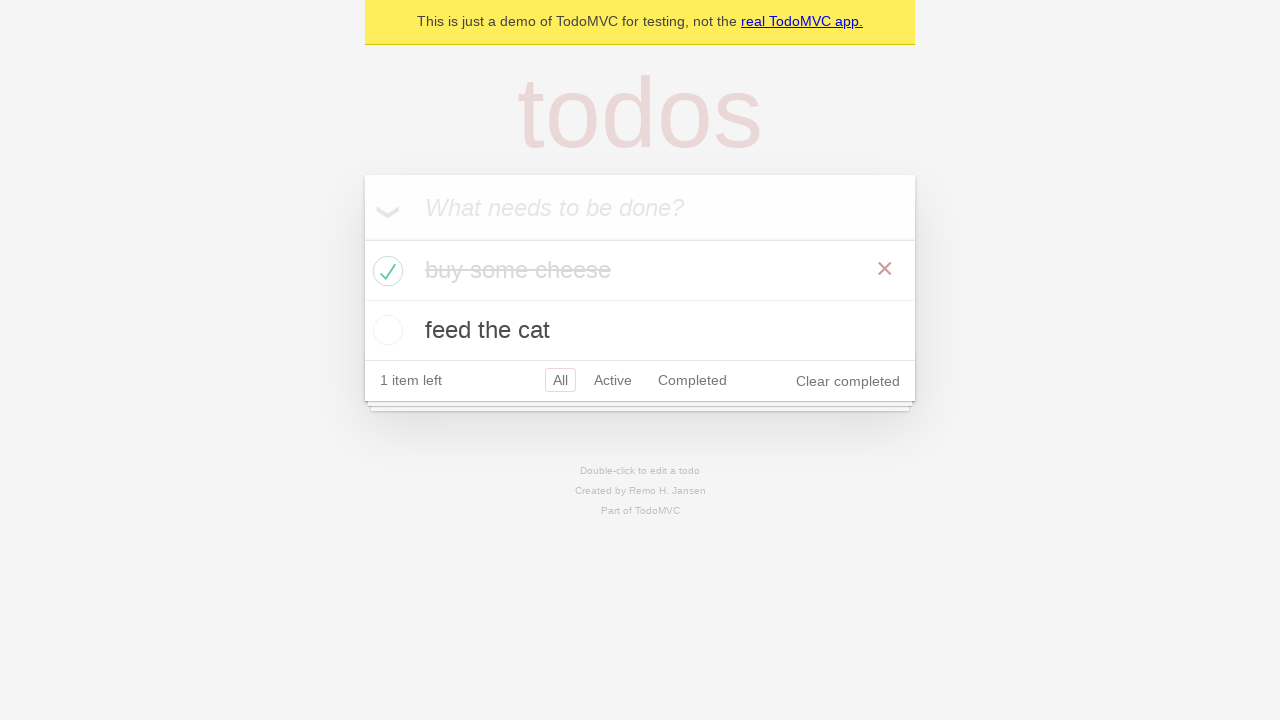

Waited for todo items to load after page reload
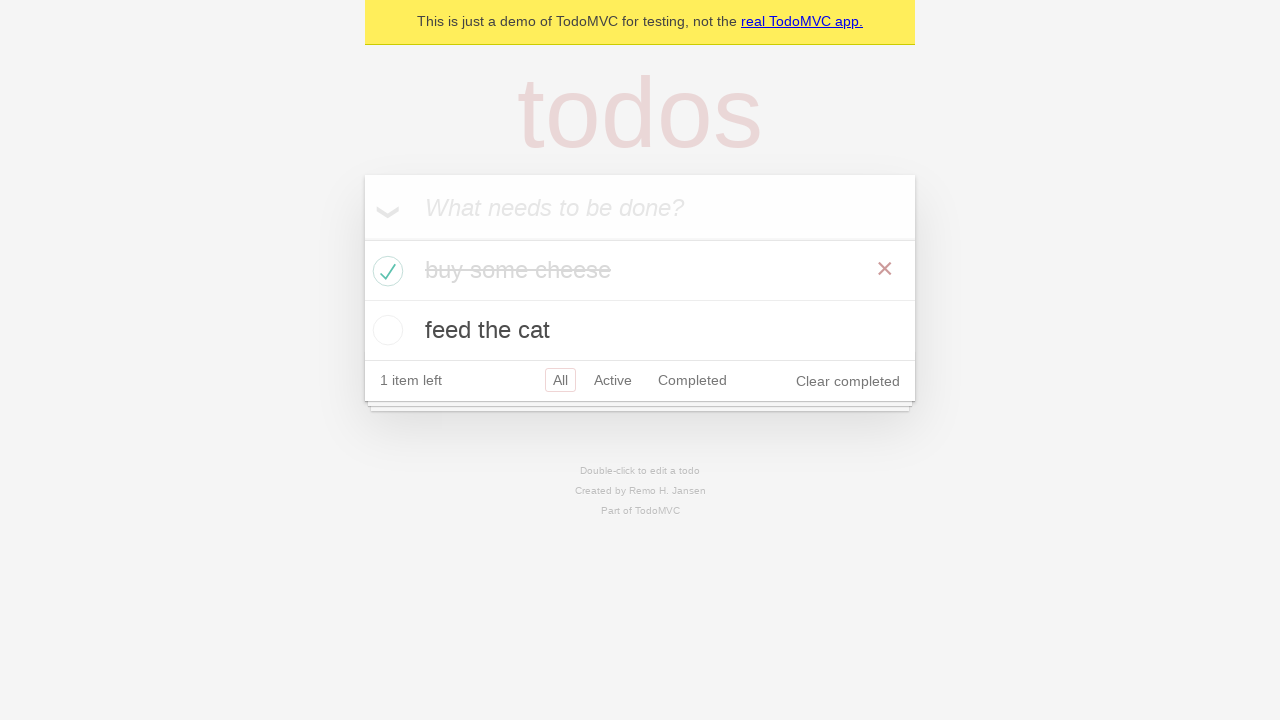

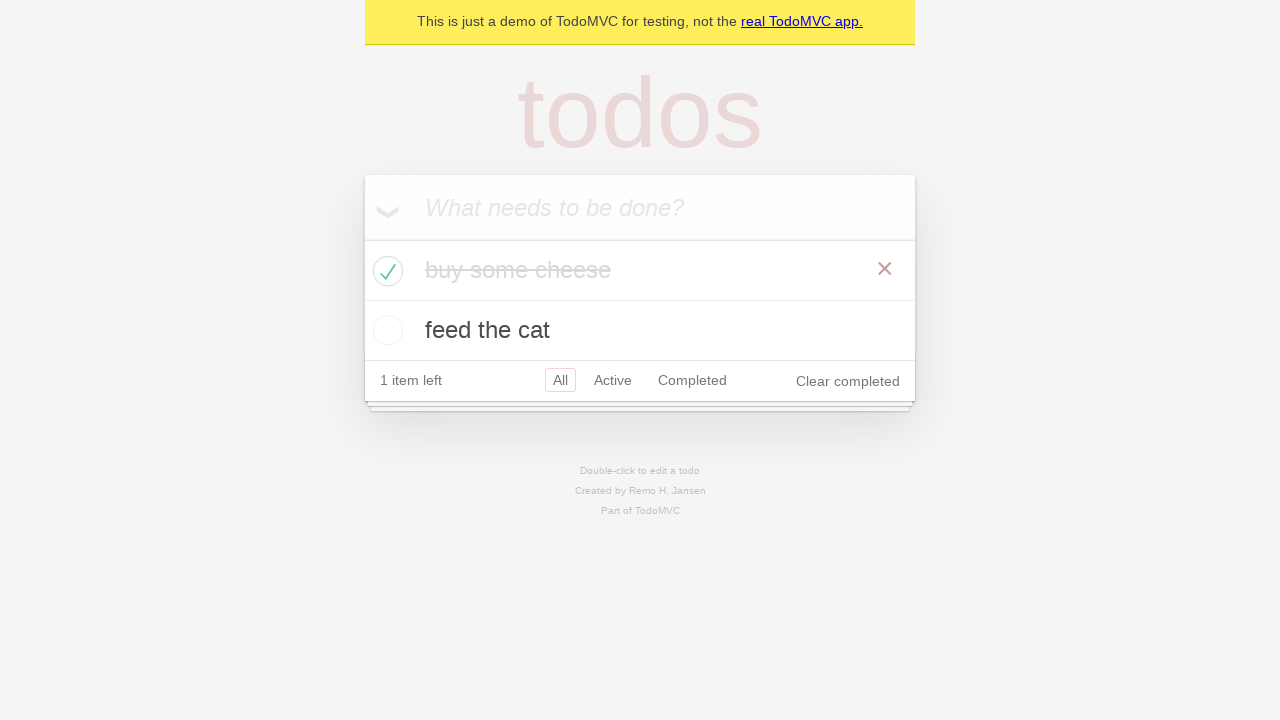